Solves a treasure hunt by getting attribute value and solving math problem

Starting URL: http://suninjuly.github.io/get_attribute.html

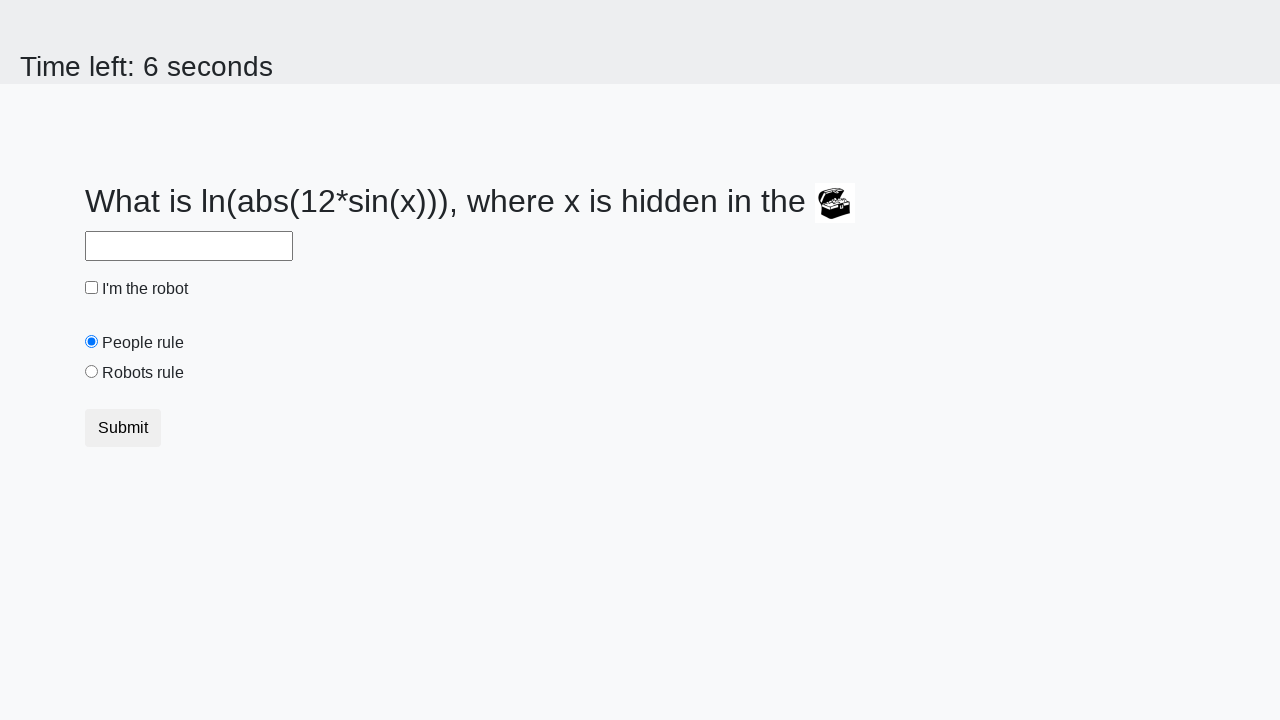

Located treasure element
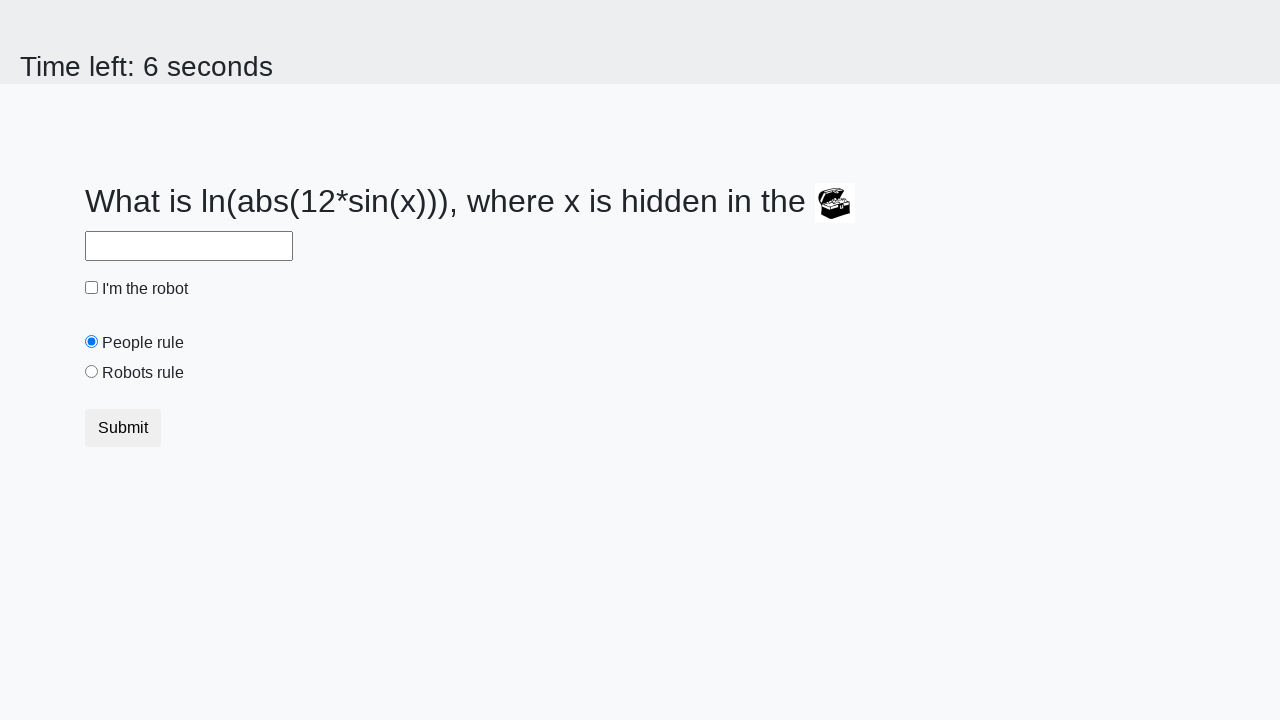

Retrieved valuex attribute from treasure element
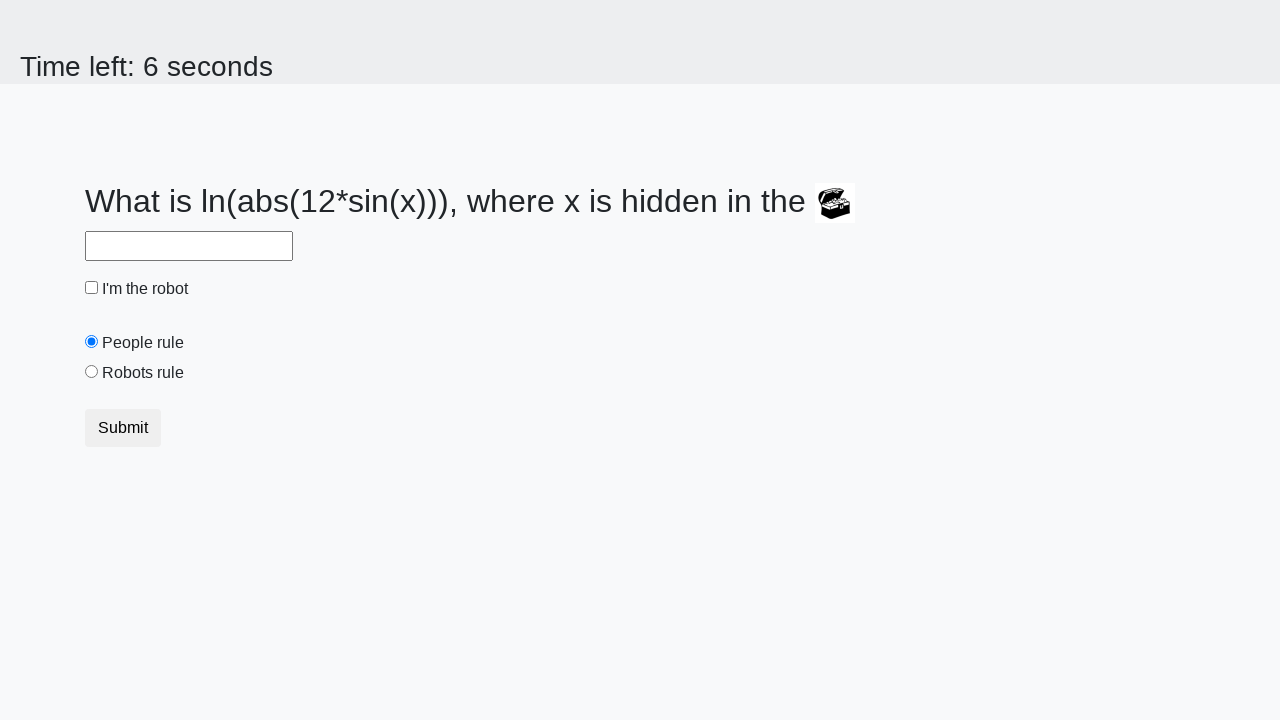

Calculated math formula: log(abs(12*sin(x)))
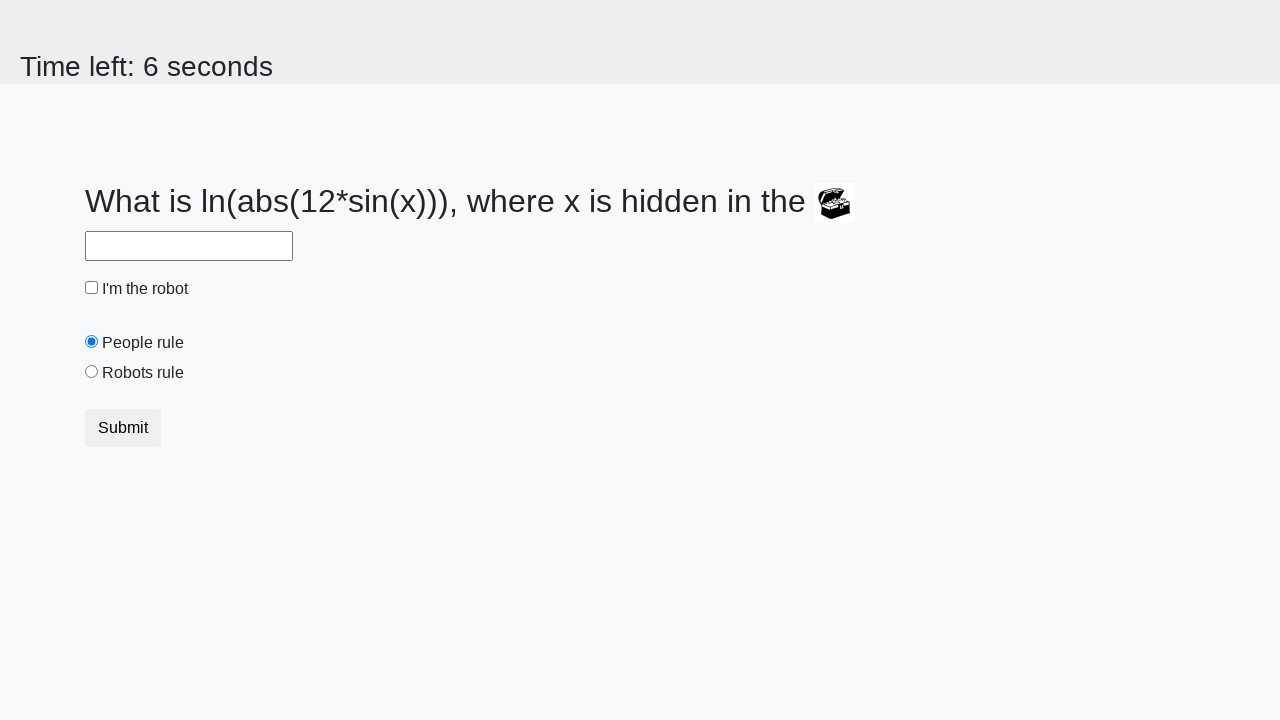

Filled answer field with calculated result on #answer
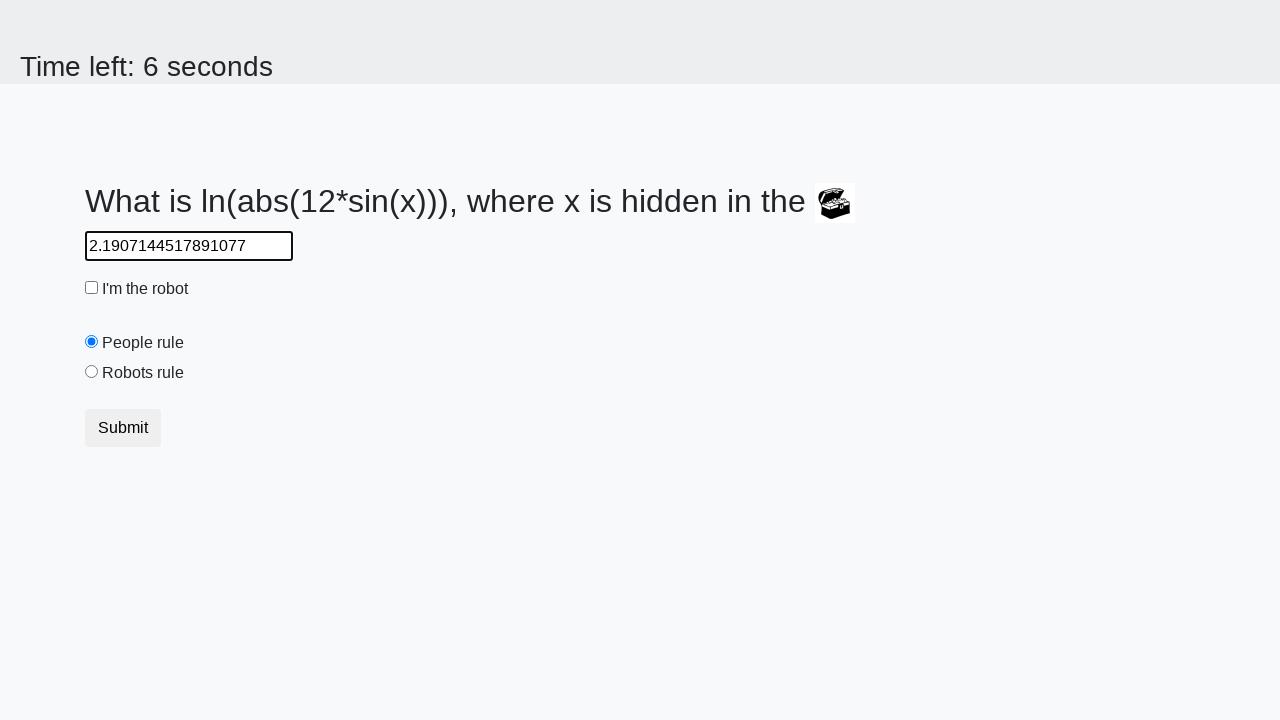

Clicked robots radio button at (92, 372) on [value='robots']
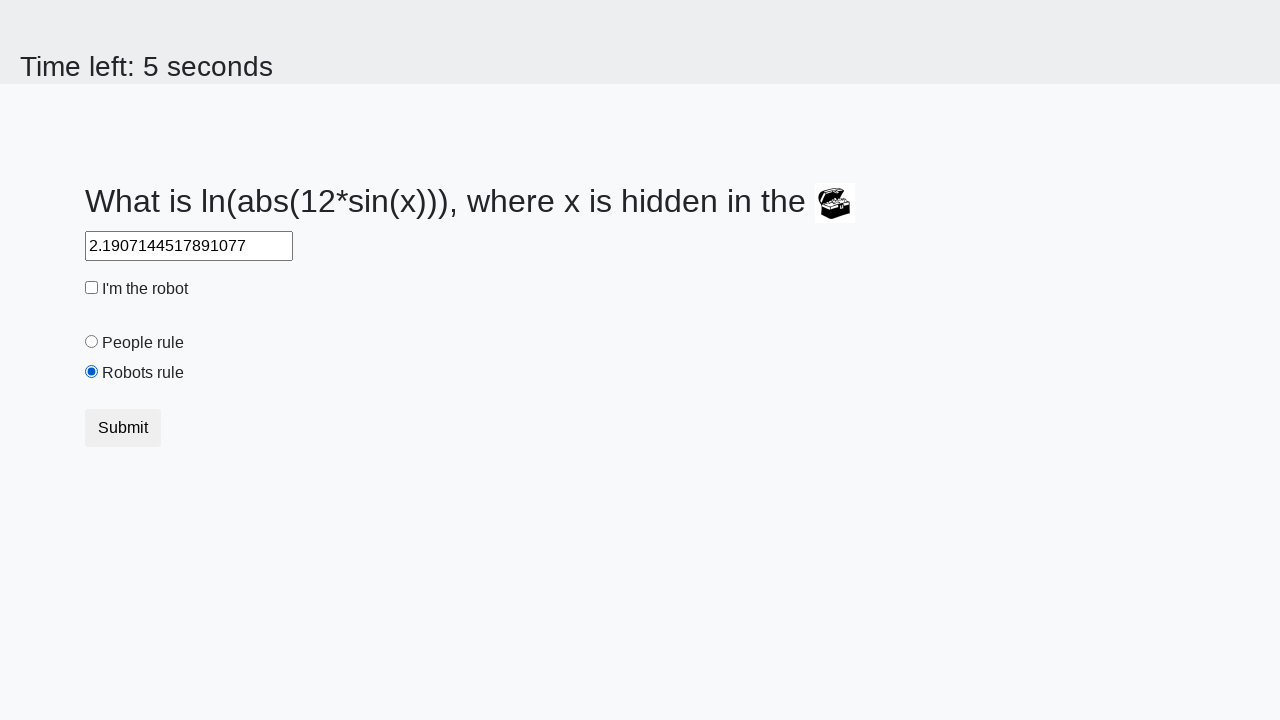

Checked robot checkbox at (92, 288) on #robotCheckbox
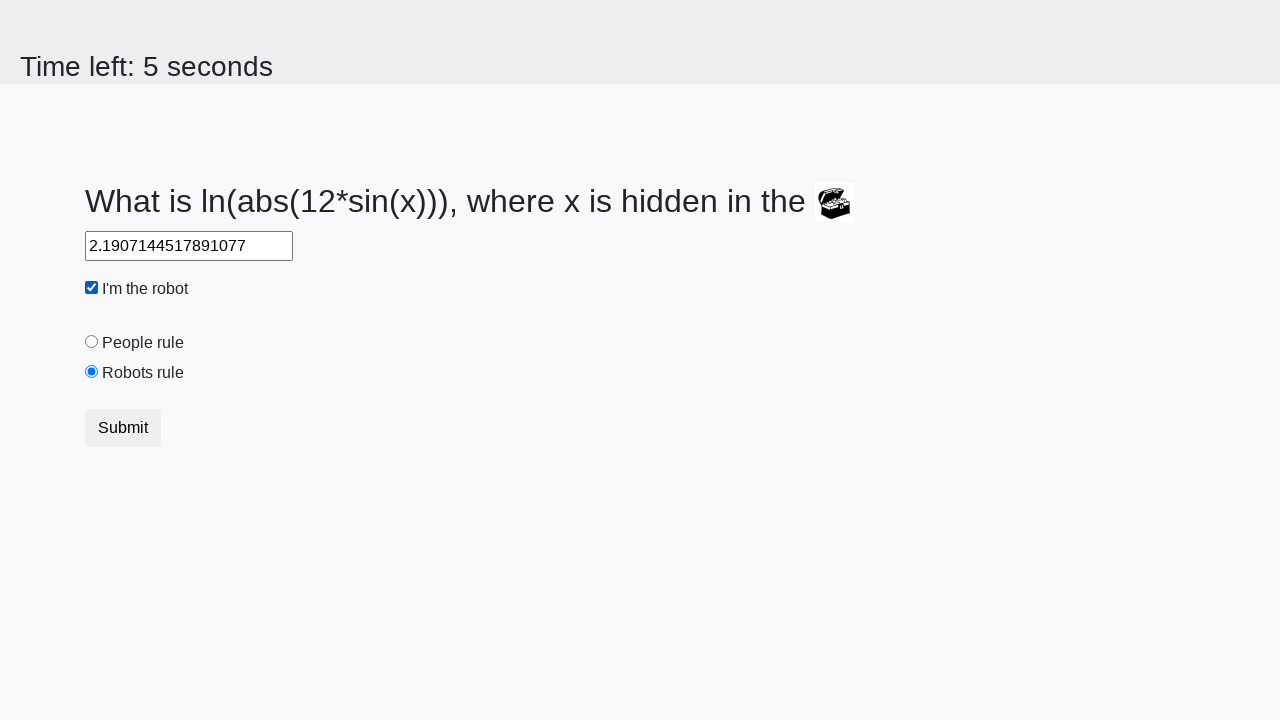

Submitted the treasure hunt form at (123, 428) on [type='submit']
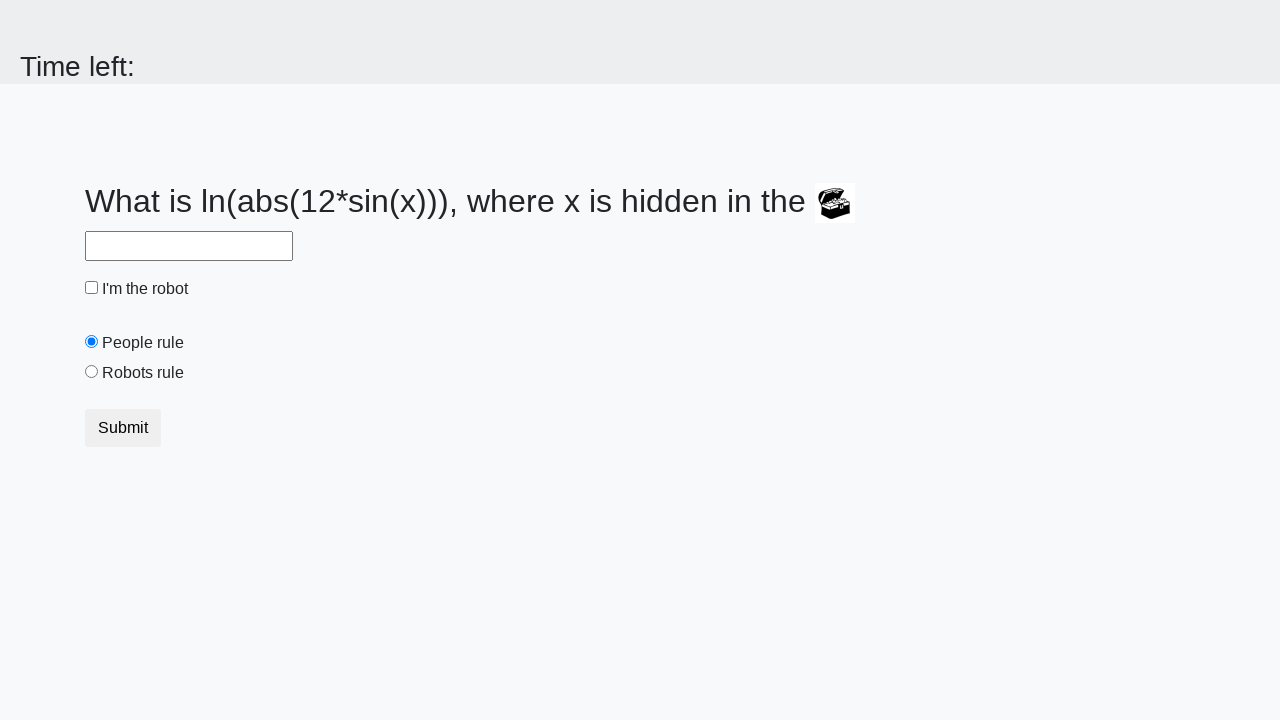

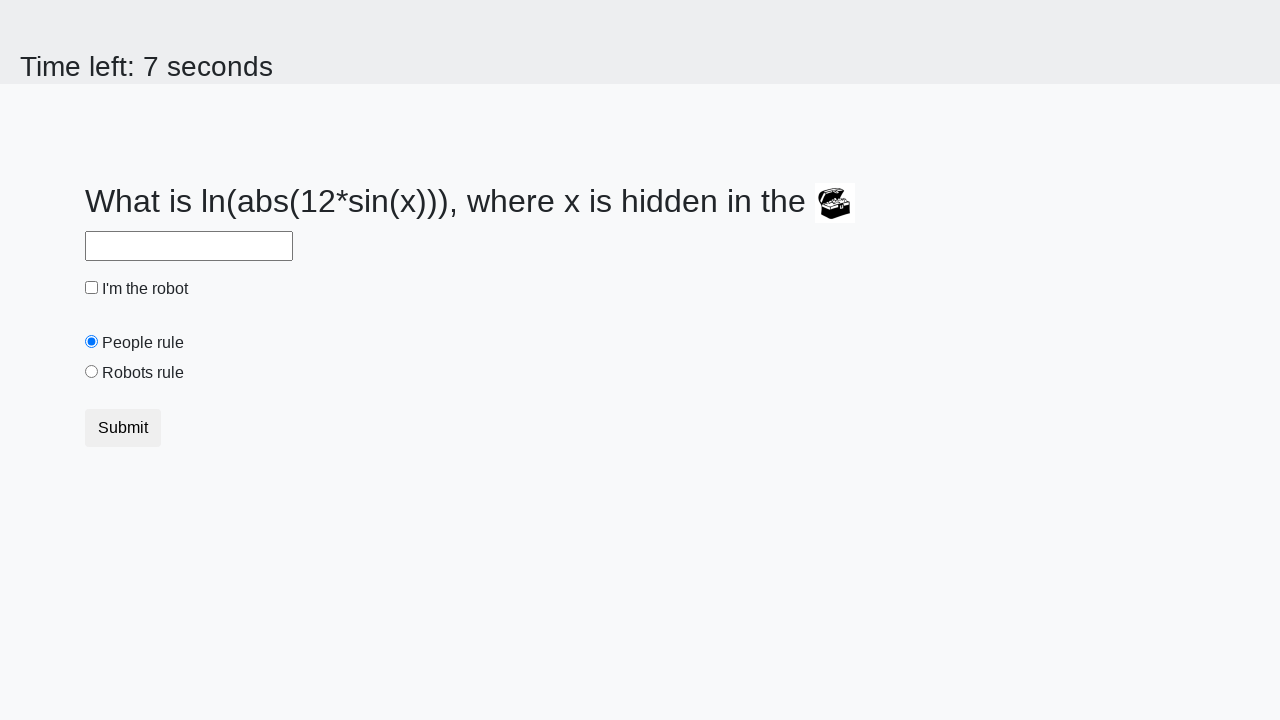